Navigates to a Taipei bus route information page and verifies that the bus schedule table loads with the expected structure containing station and timing information.

Starting URL: https://pda5284.gov.taipei/MQS/route.jsp?rid=17869

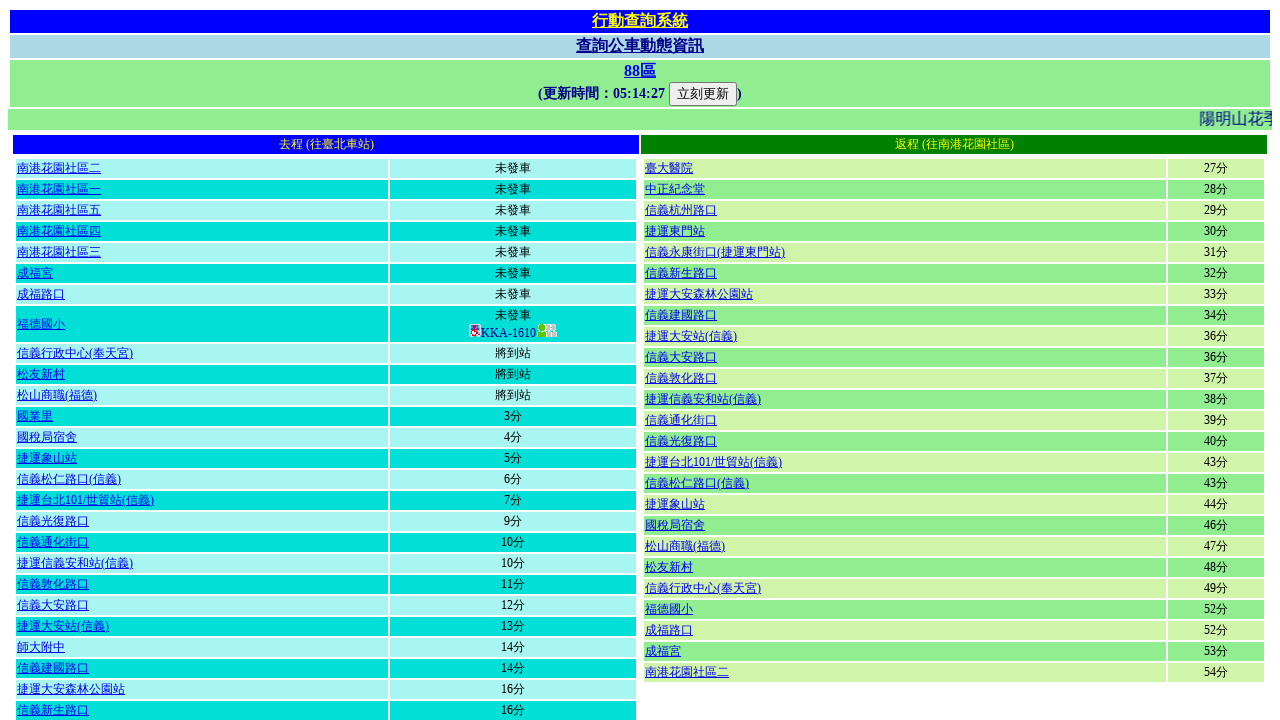

Waited for table to load on Taipei bus route page
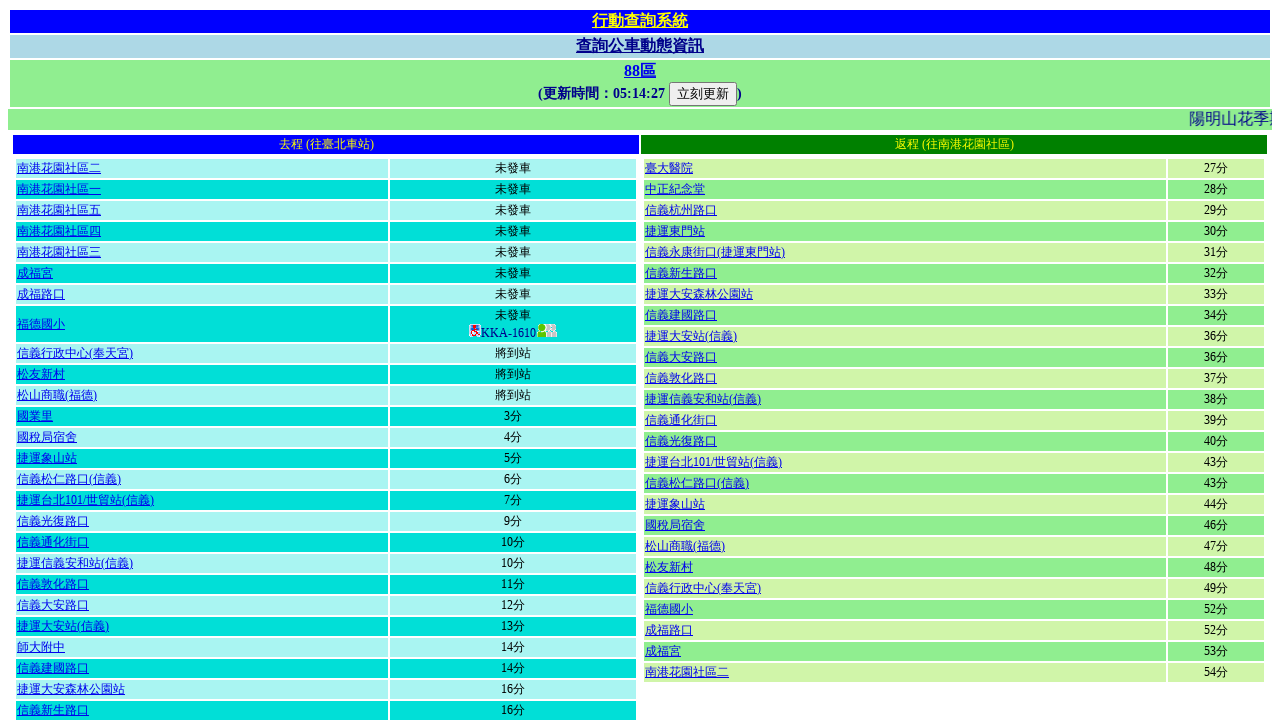

Verified third table is present on page
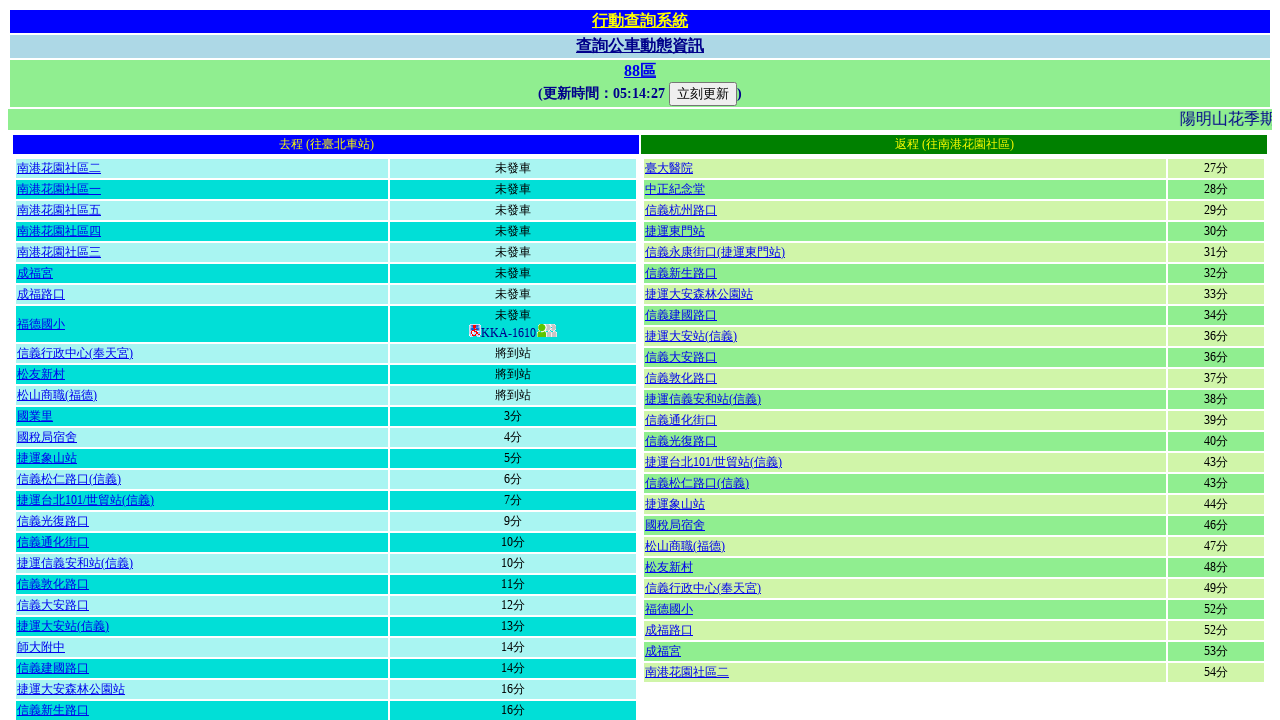

Confirmed bus schedule table has rows with station information
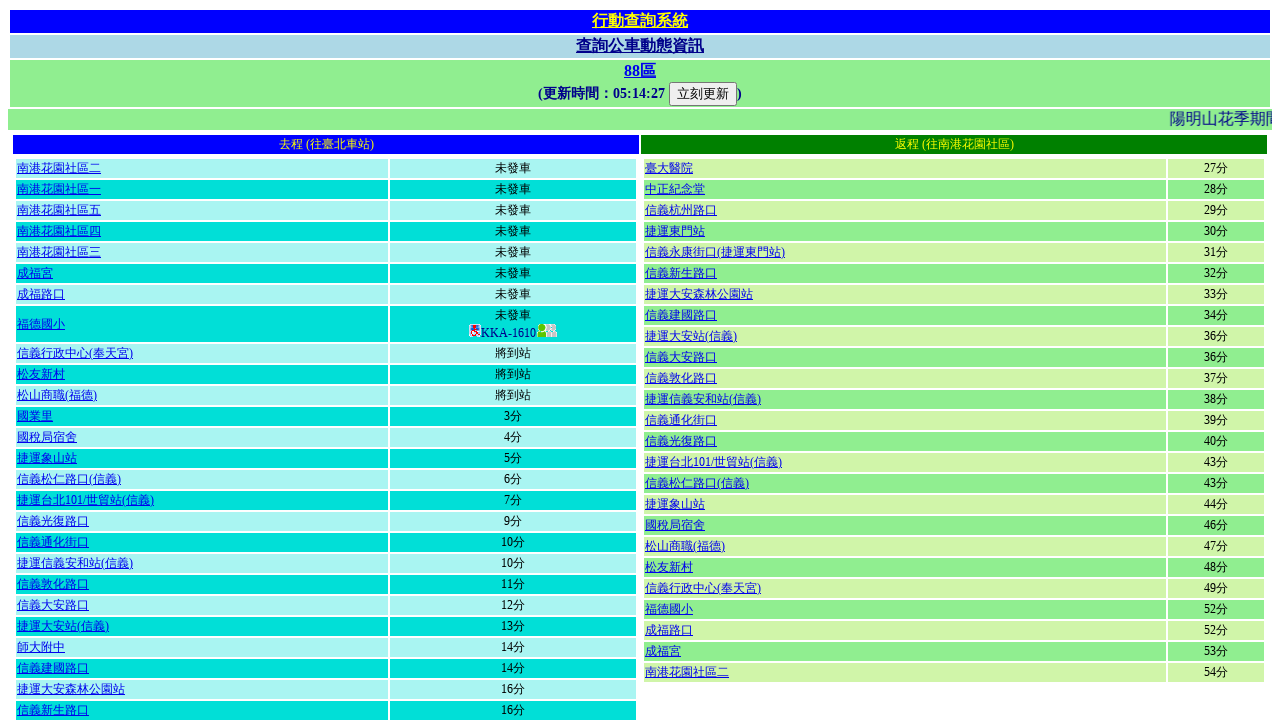

Verified first row contains direction cells
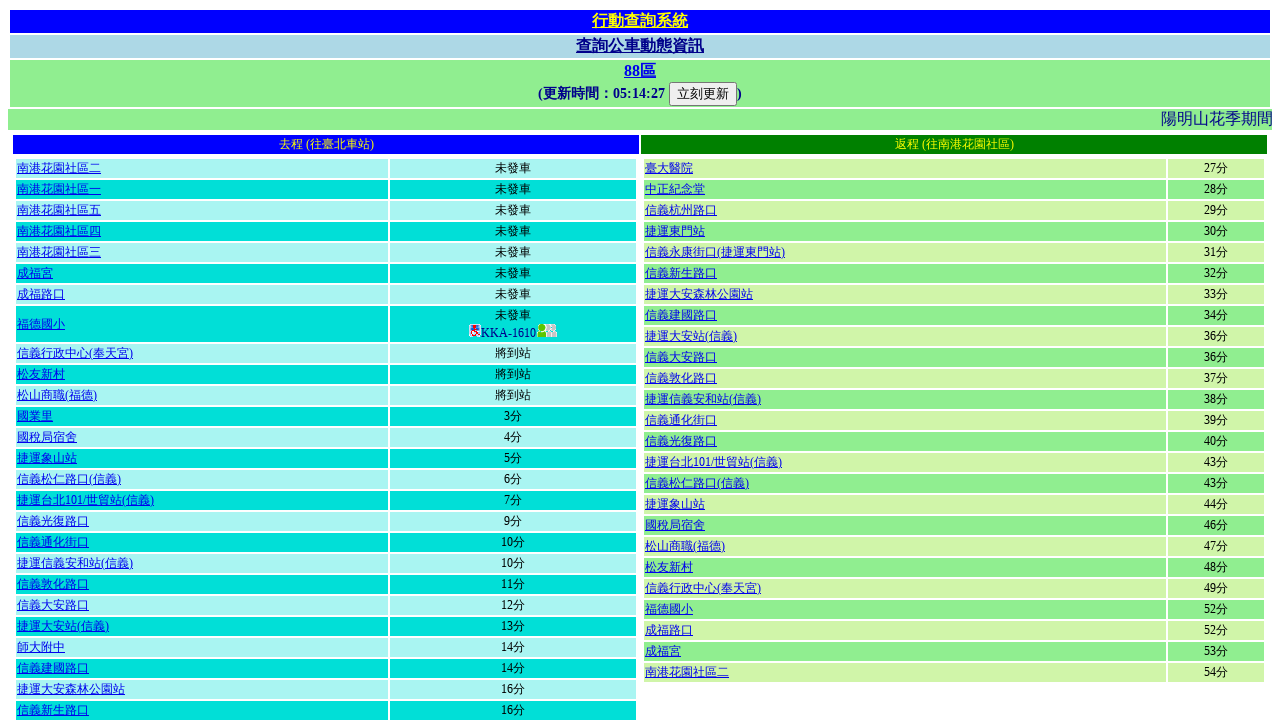

Confirmed table contains data rows with station and timing information
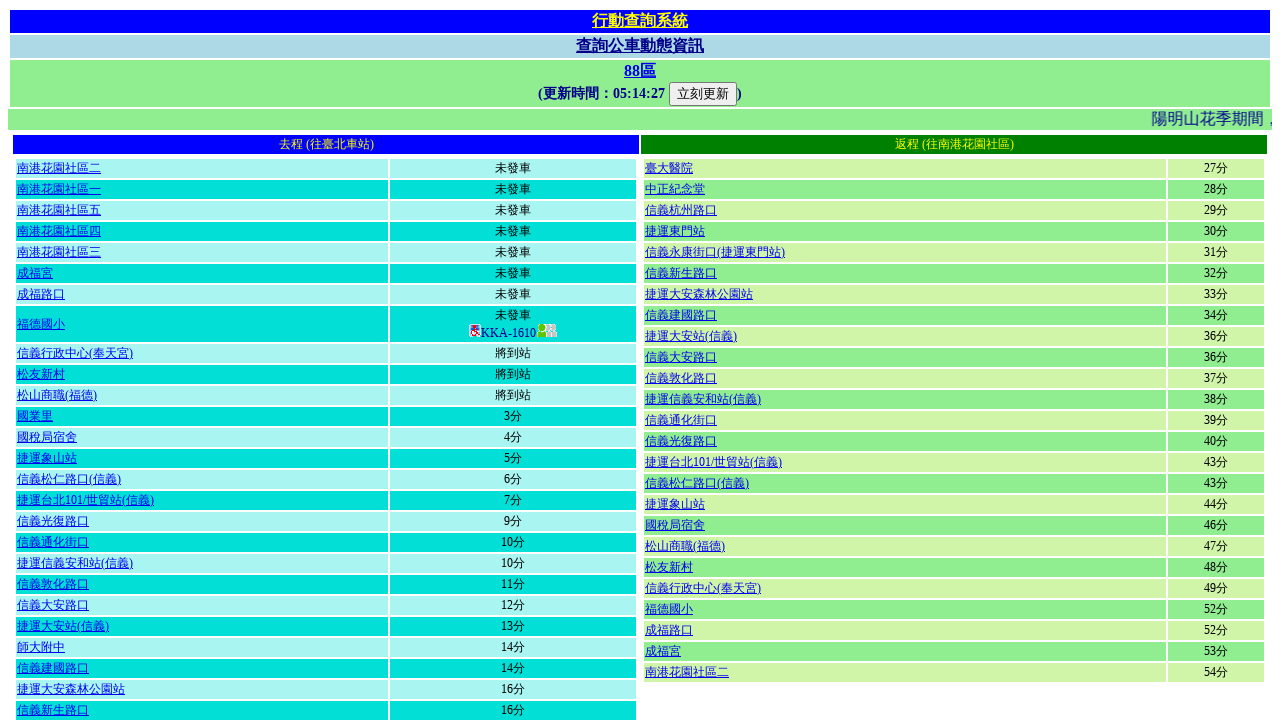

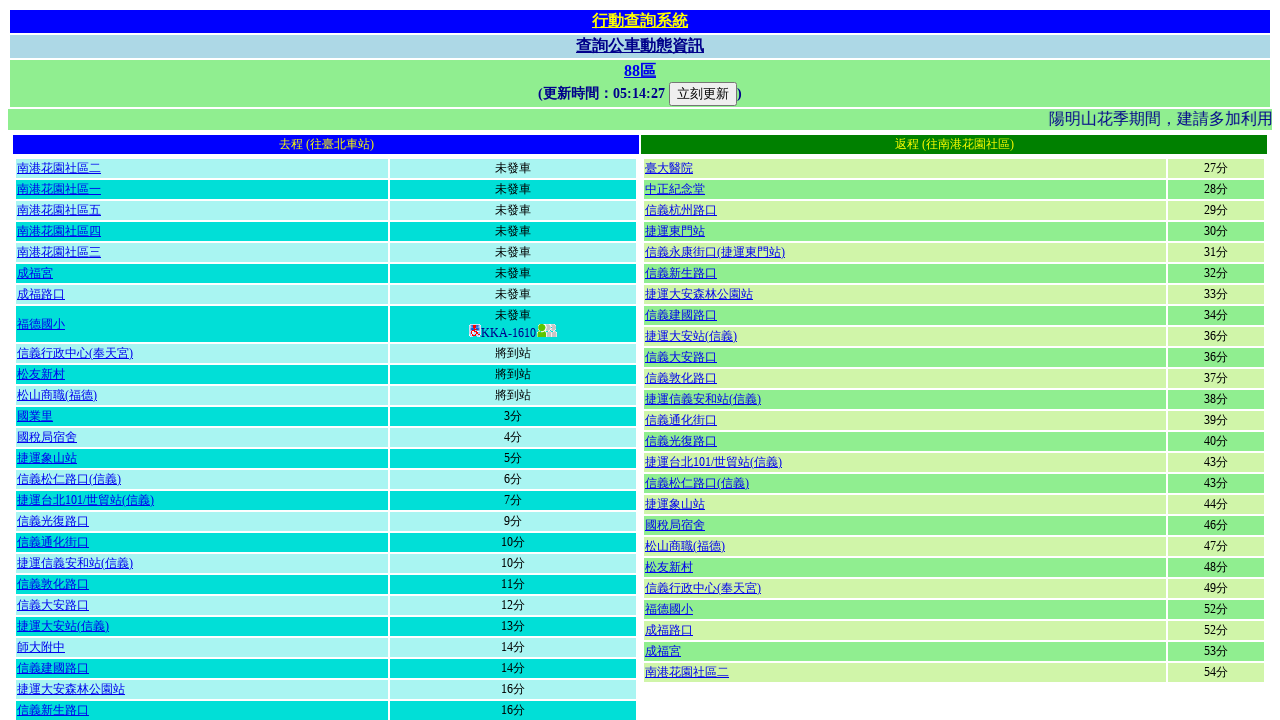